Navigates to Python.org homepage and verifies that the bug tracker link is present in the site map

Starting URL: https://www.python.org/

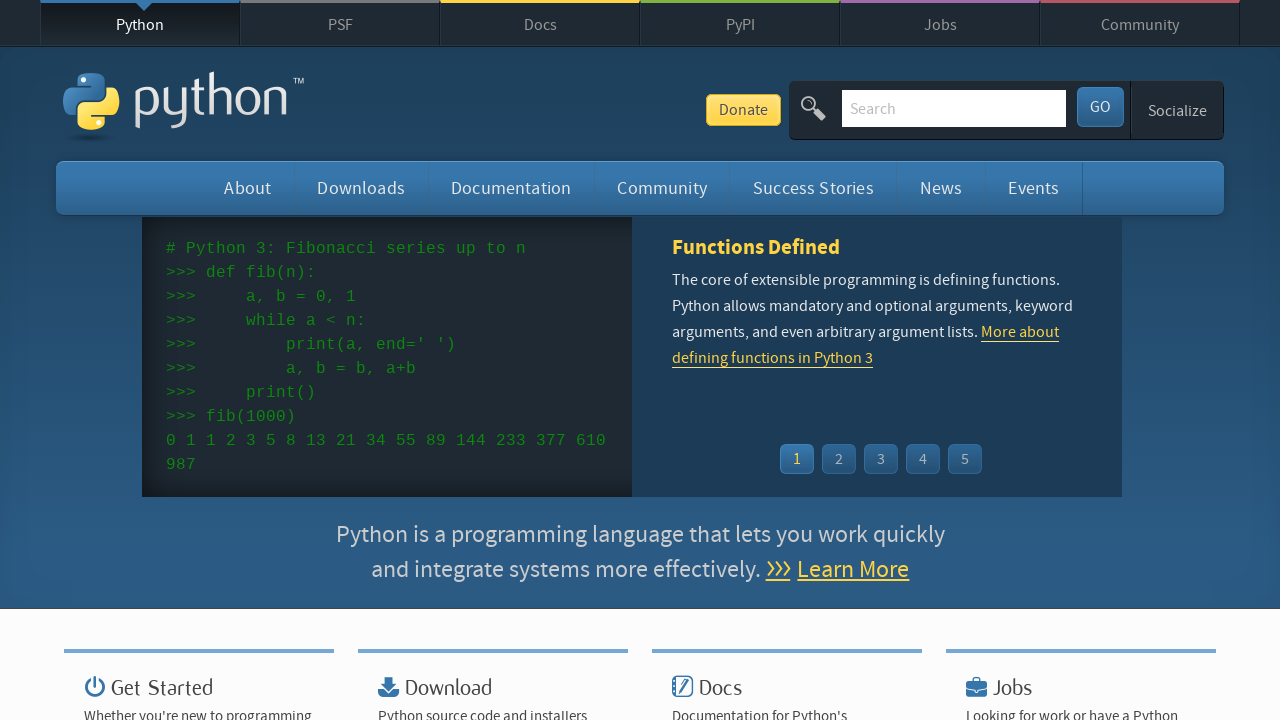

Navigated to Python.org homepage
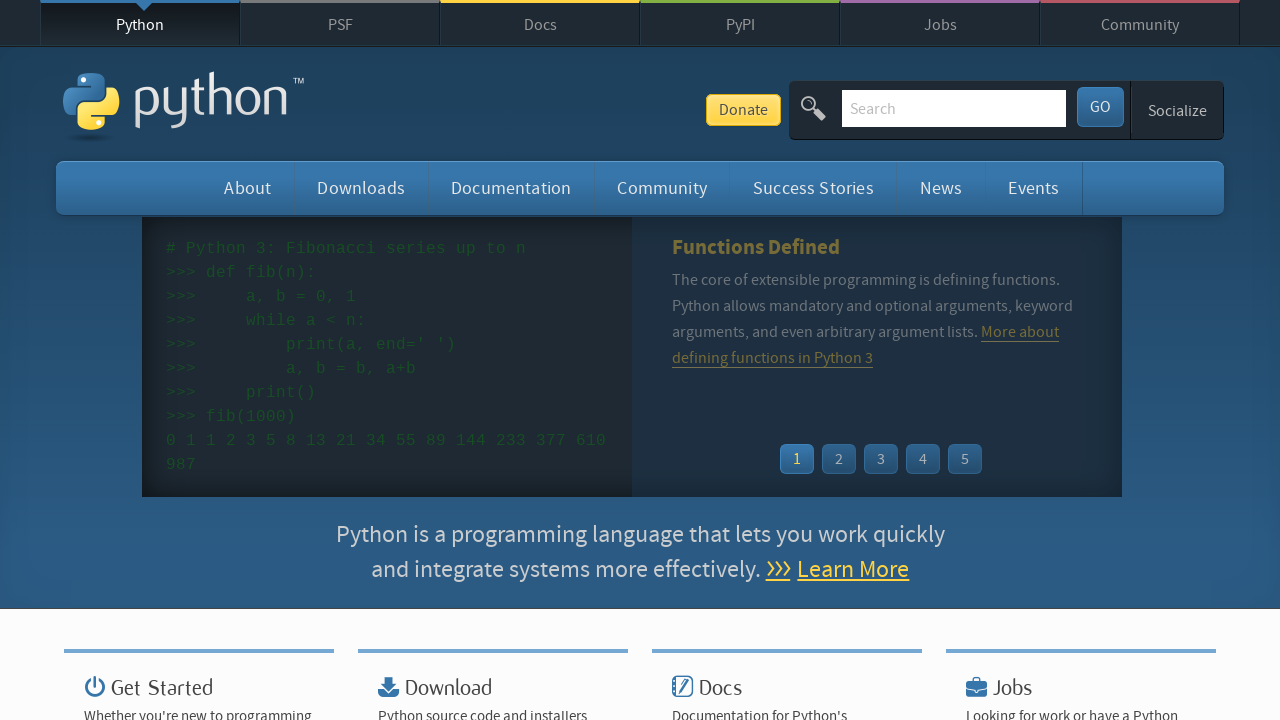

Site map section loaded with bug tracker link
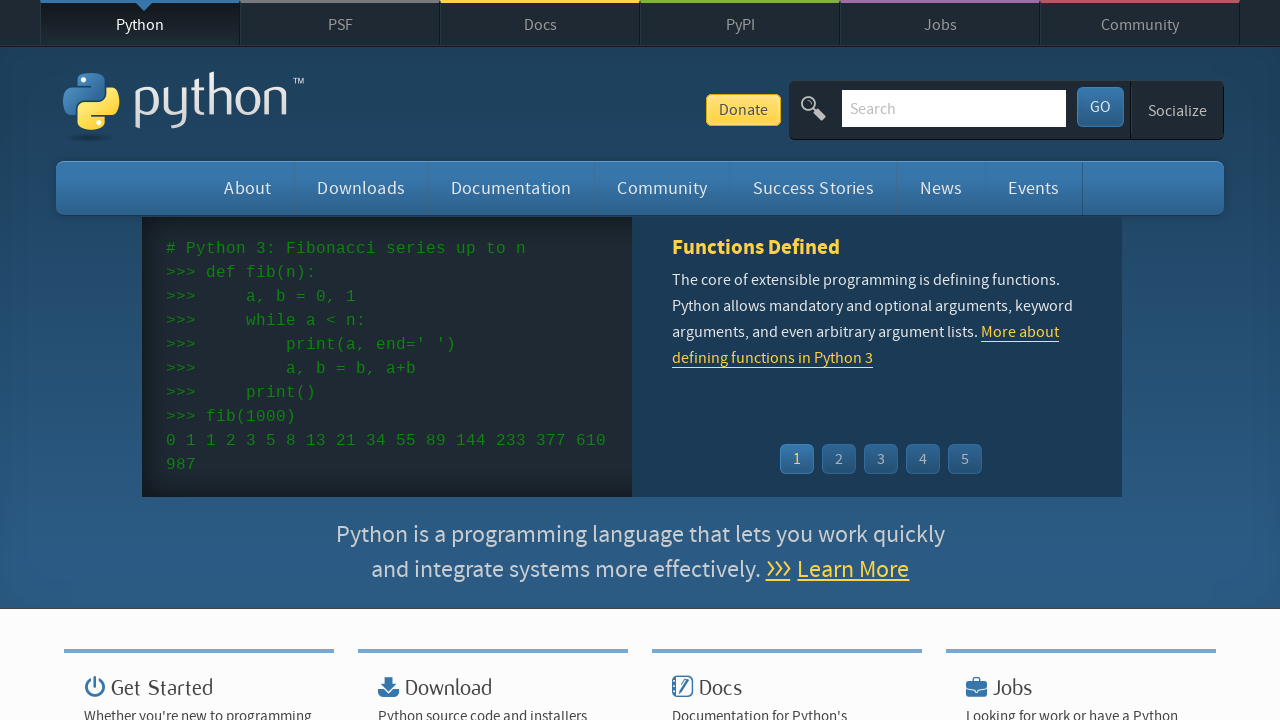

Located bug tracker link element
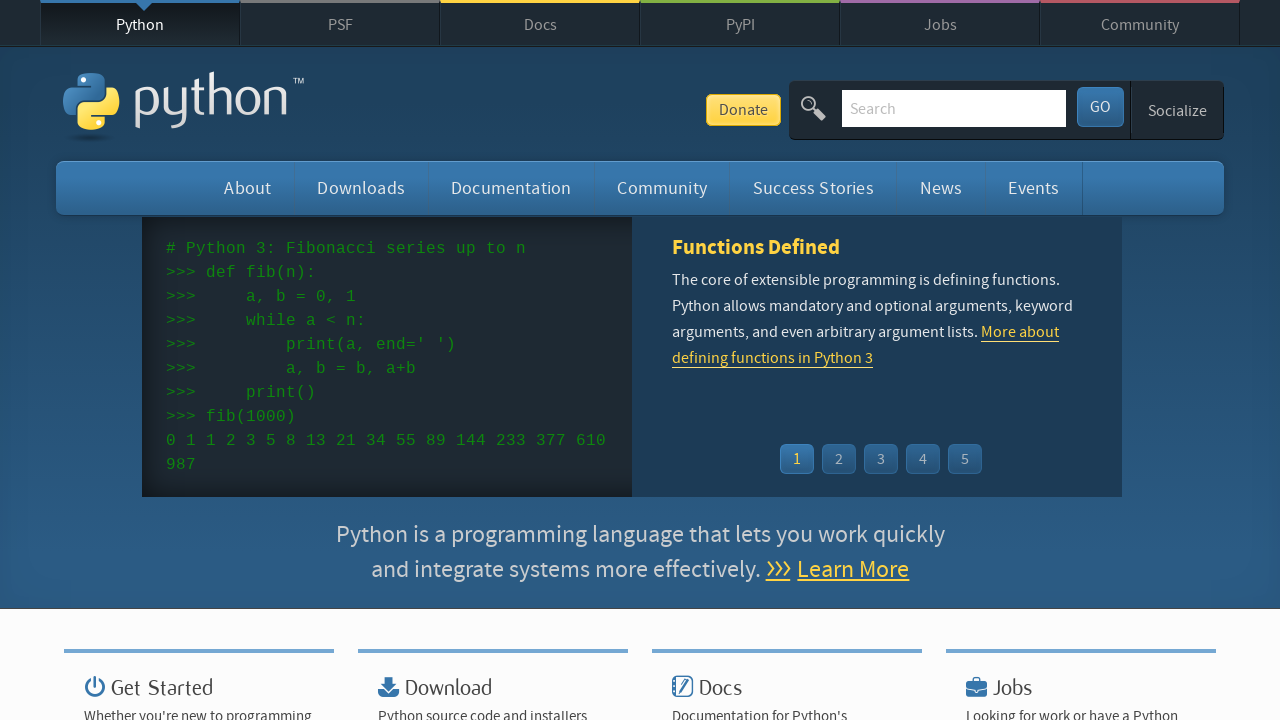

Verified bug tracker link is visible in the site map
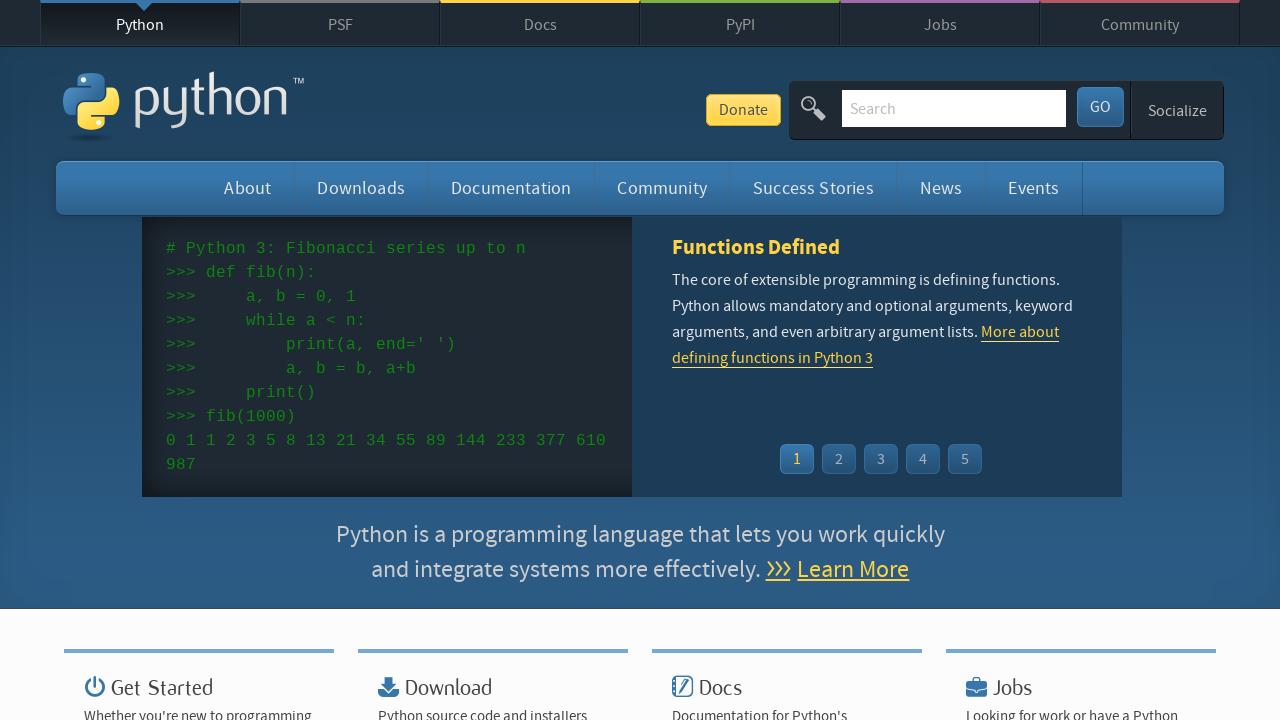

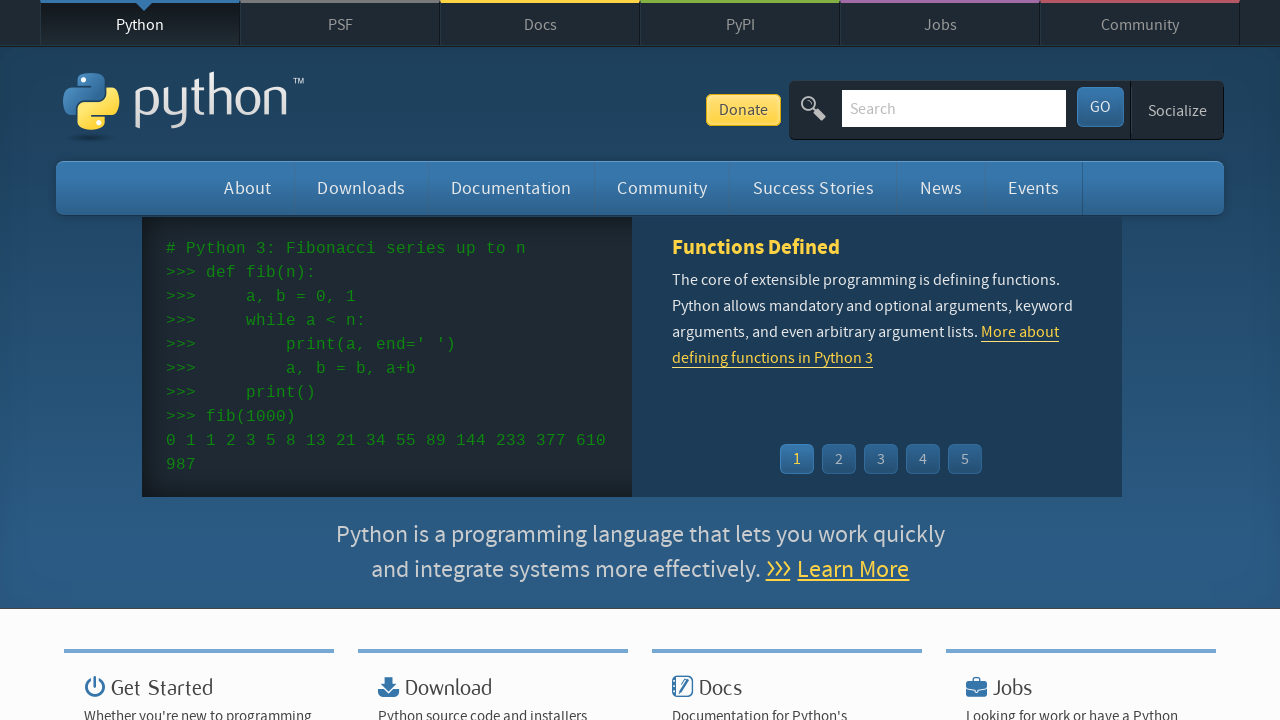